Tests the autocomplete feature on jQuery UI's autocomplete demo page by entering a partial search term "P" in the input field within an iframe and selecting "Python" from the autocomplete suggestions.

Starting URL: https://jqueryui.com/autocomplete/

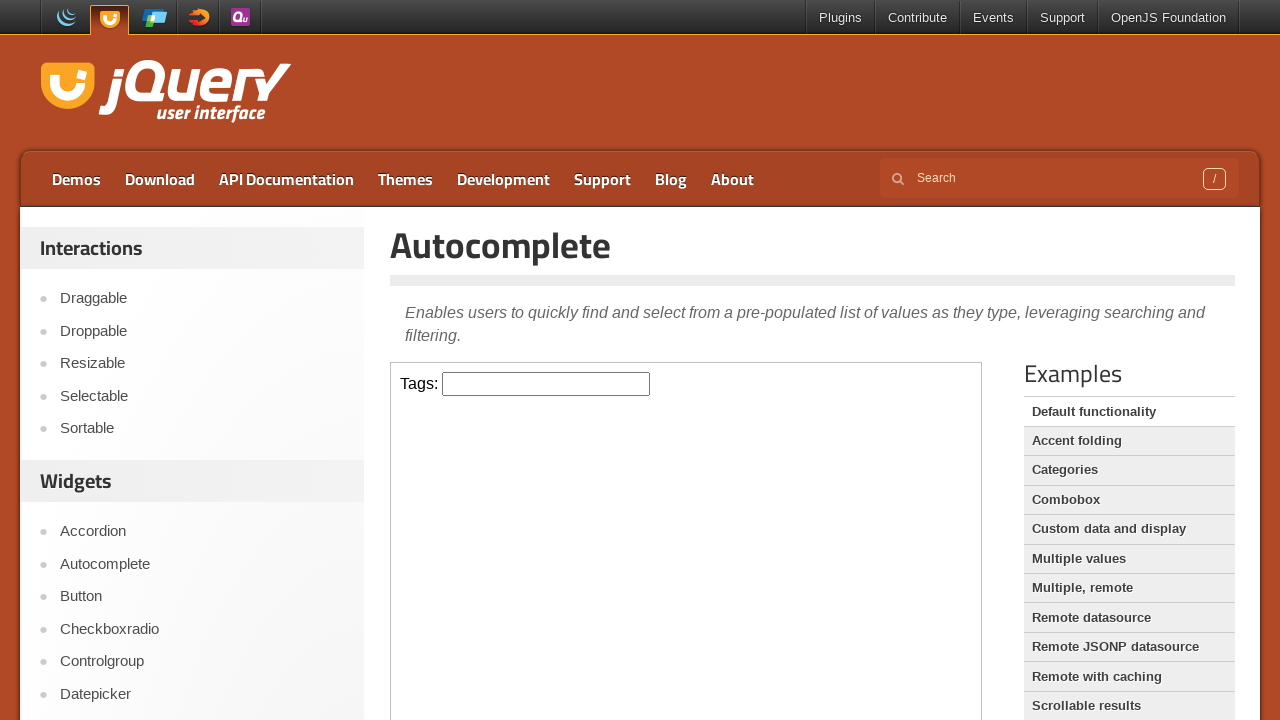

Clicked on the input field inside the iframe at (546, 384) on iframe >> internal:control=enter-frame >> input
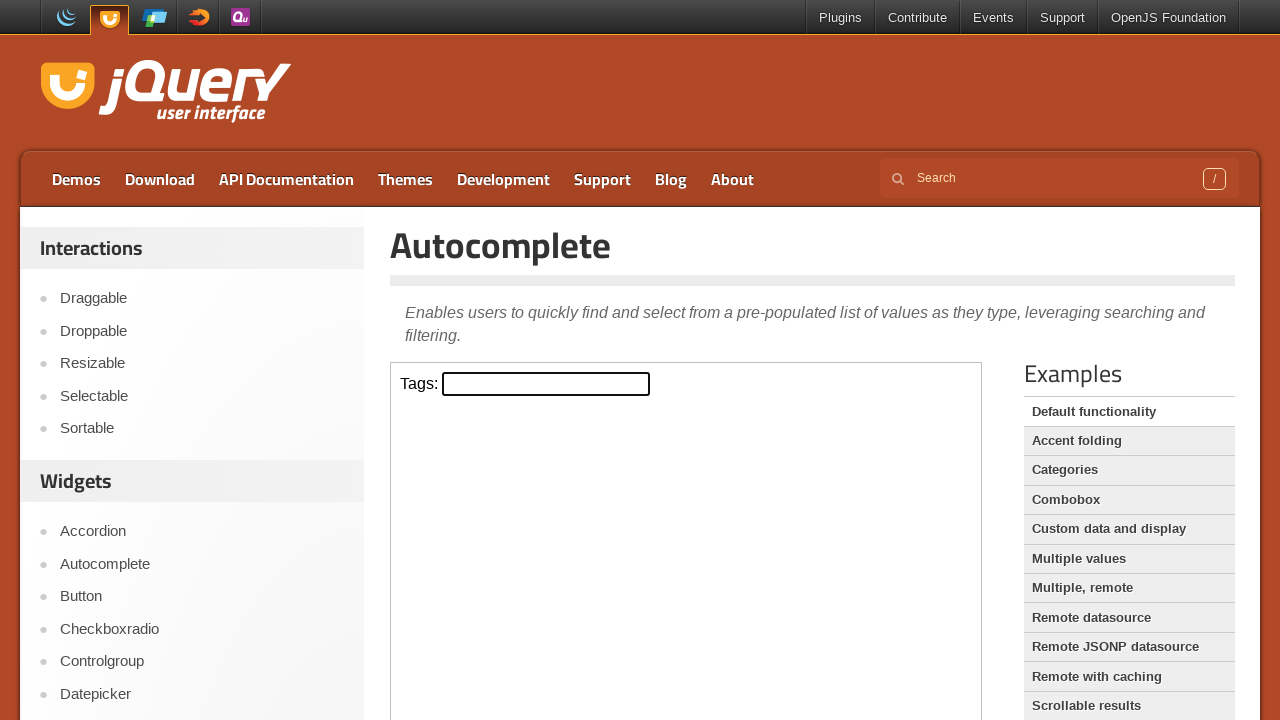

Entered 'P' in the input field to trigger autocomplete suggestions on iframe >> internal:control=enter-frame >> input
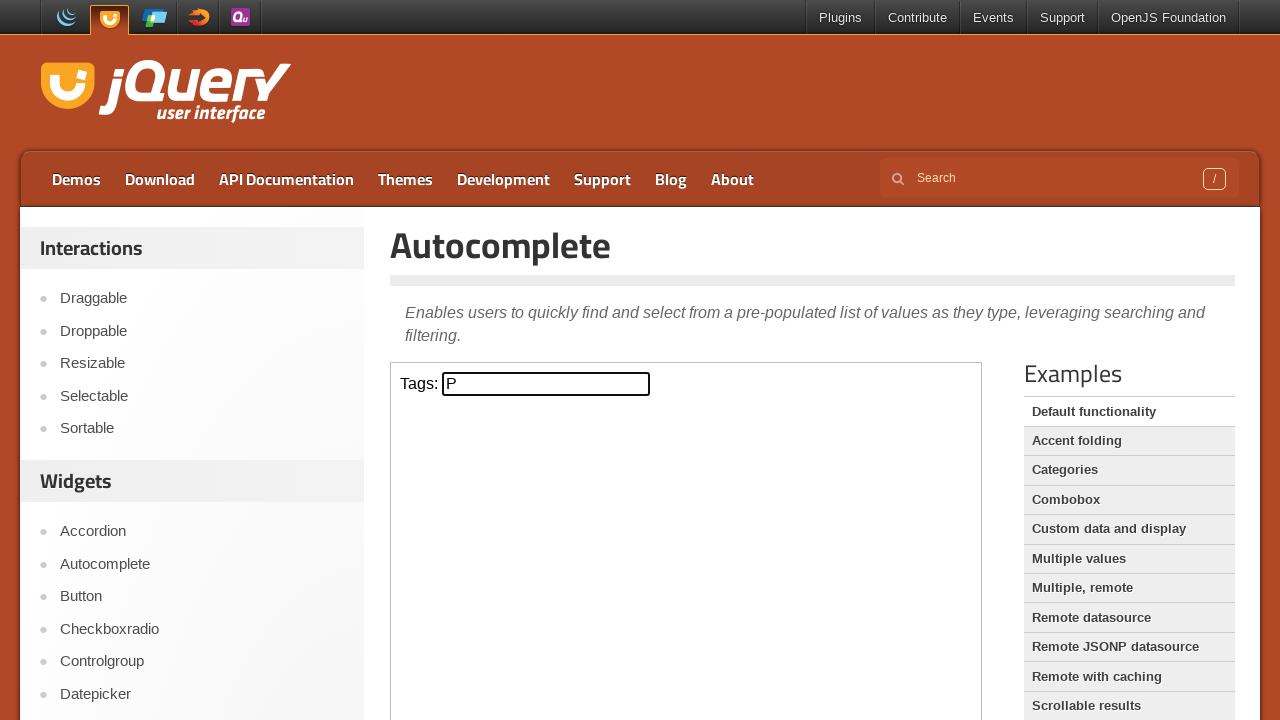

Selected 'Python' from the autocomplete suggestions at (546, 577) on iframe >> internal:control=enter-frame >> text=Python
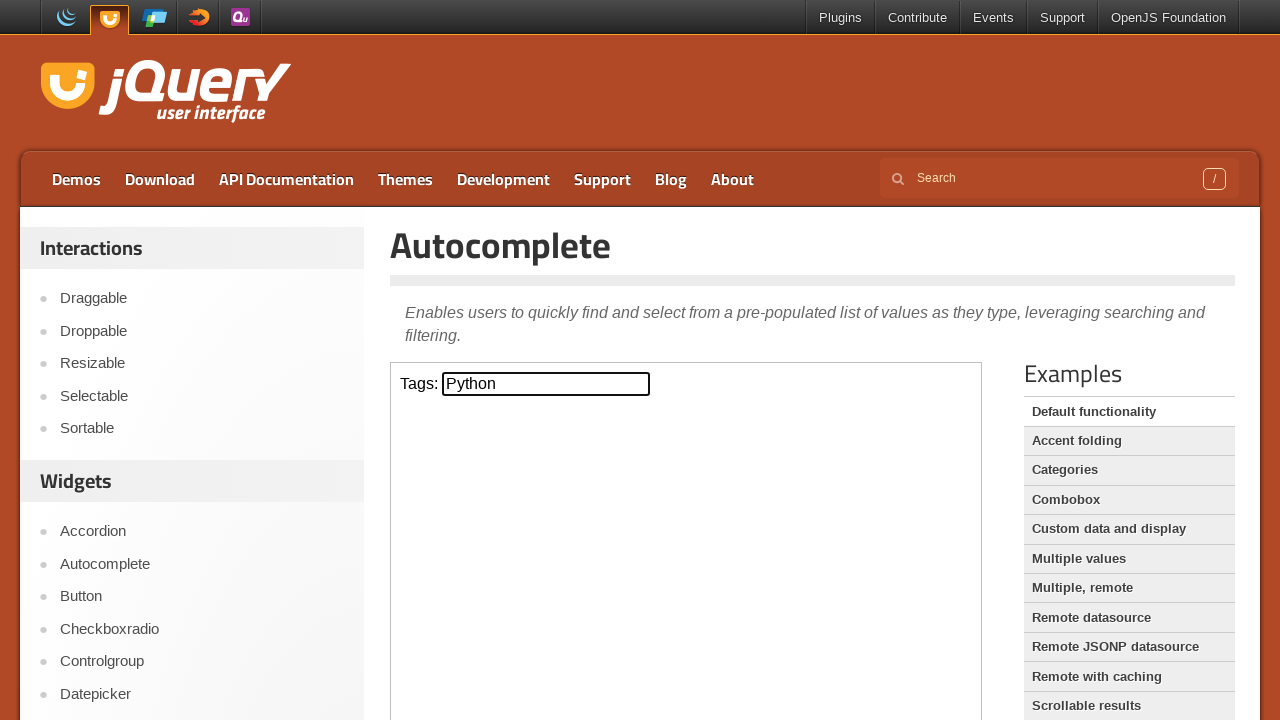

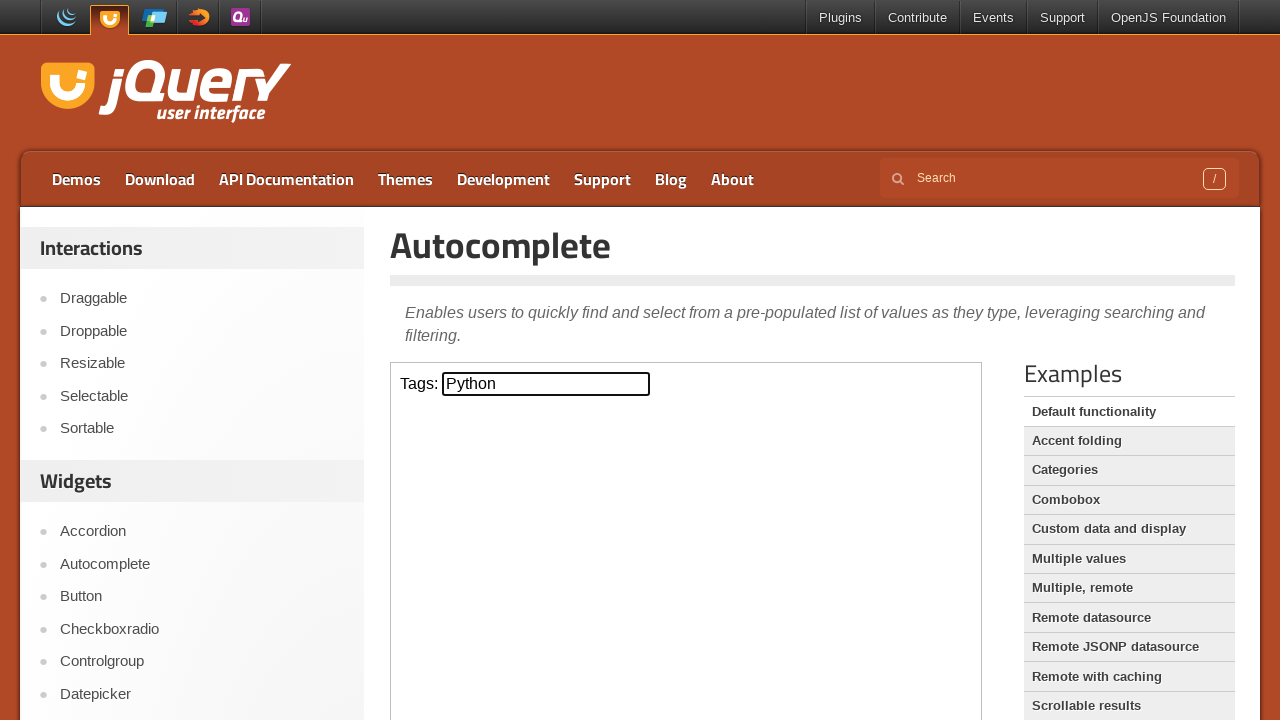